Tests table interaction functionality by navigating to a tables page, verifying table structure, clicking a column header to sort the table, and verifying the table content changes after sorting.

Starting URL: https://v1.training-support.net/selenium/tables

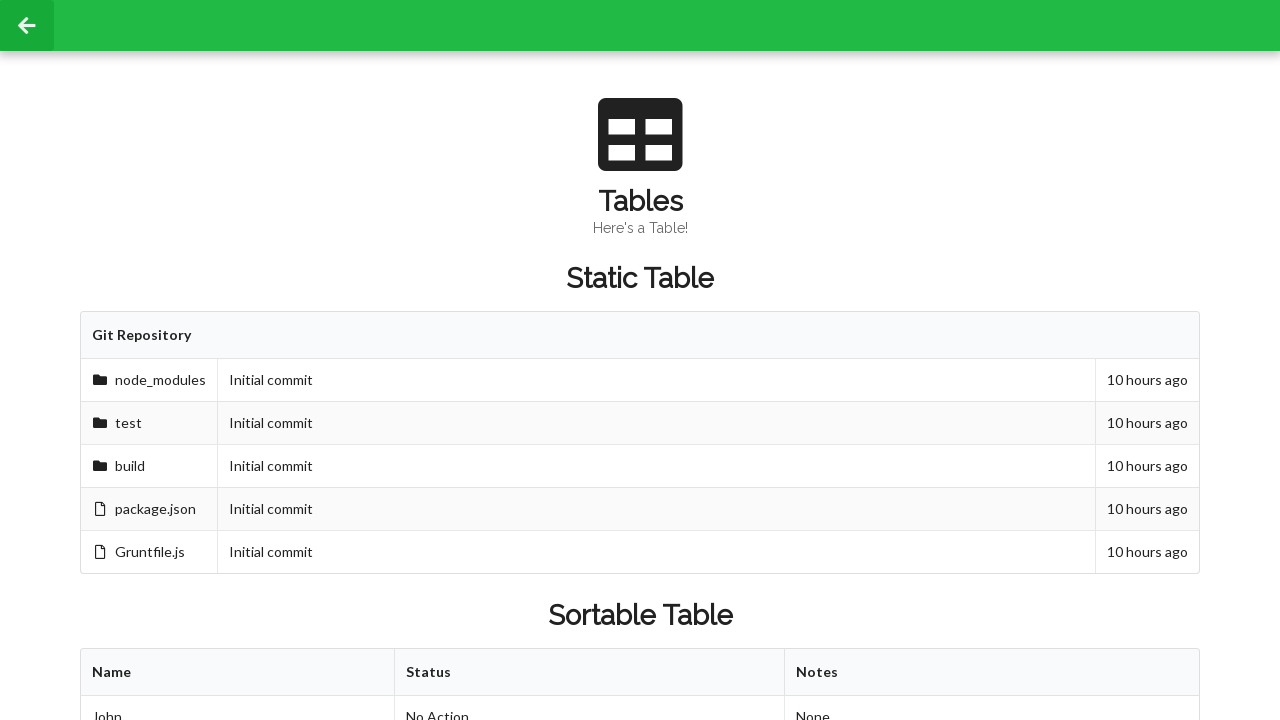

Waited for sortable table to load
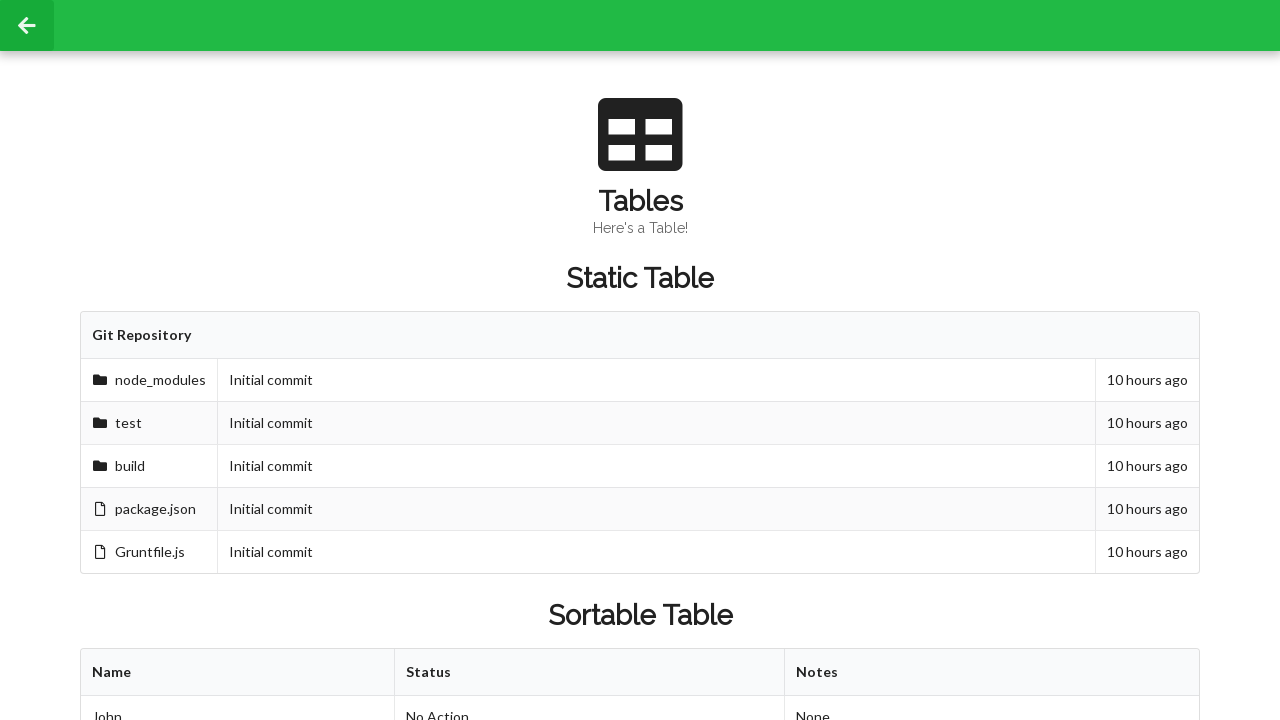

Verified first table row cells exist
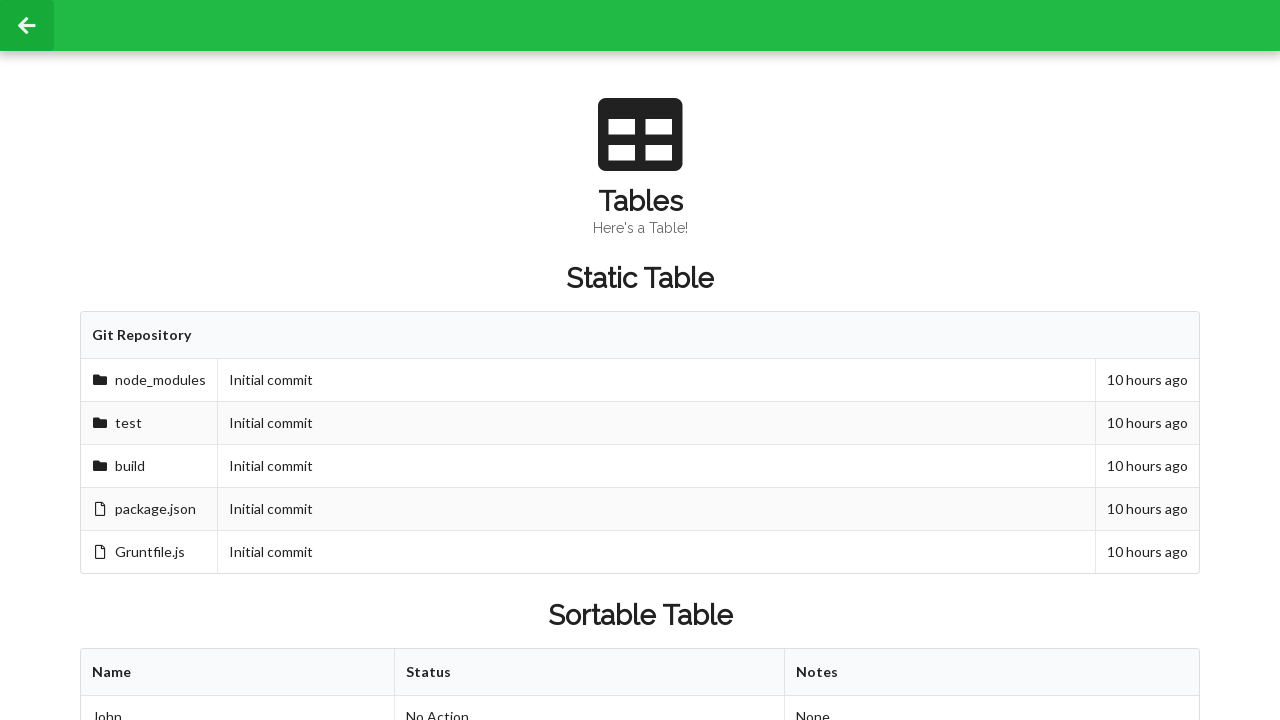

Verified table rows exist
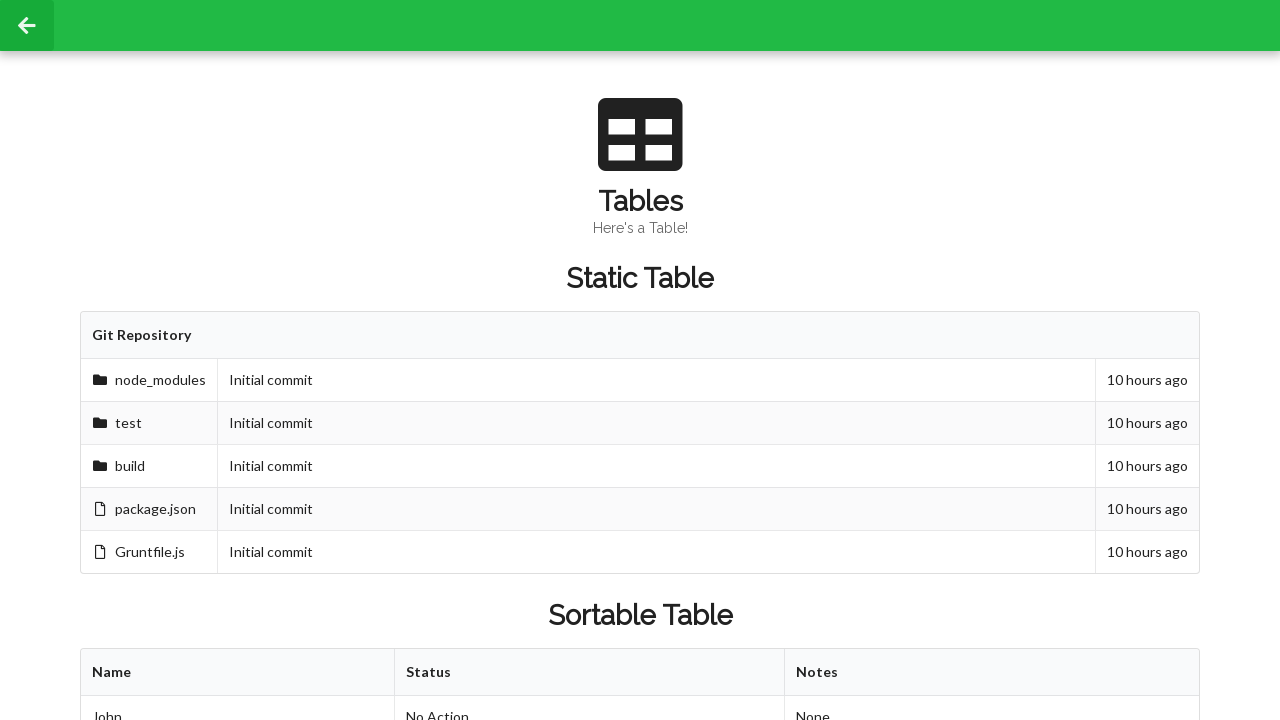

Located second row, second column cell before sorting
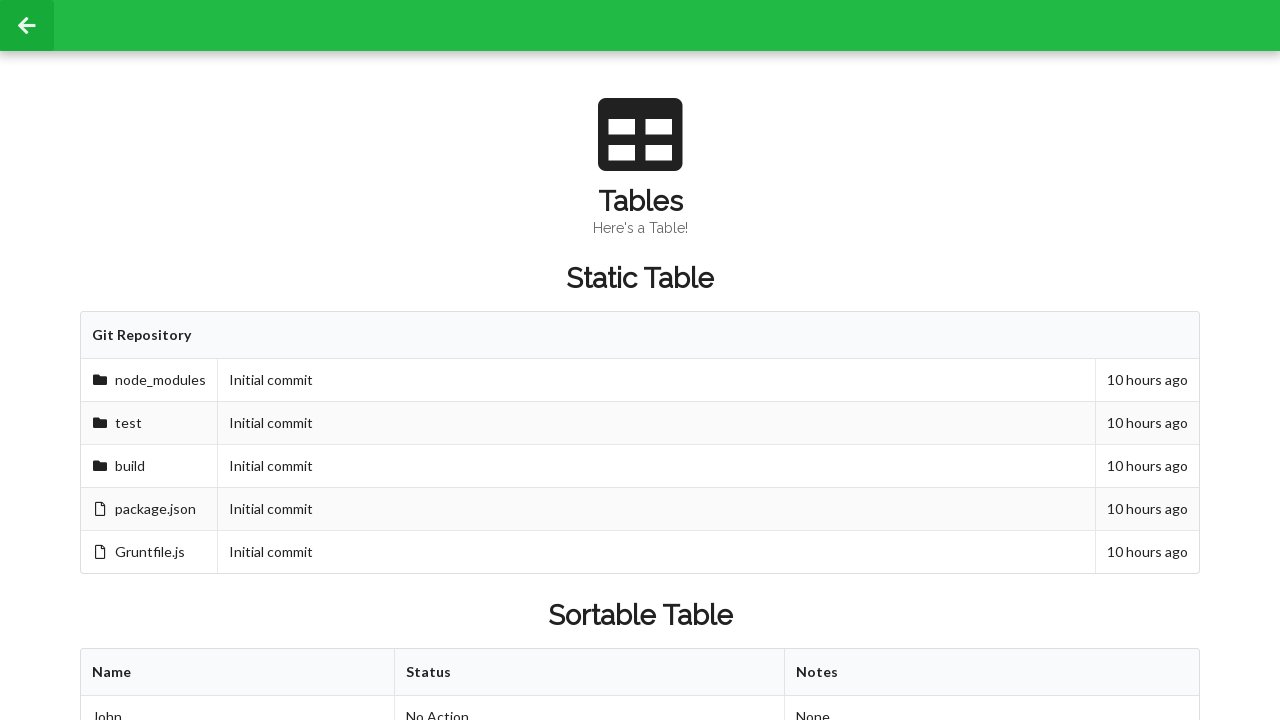

Clicked first column header to sort table at (238, 673) on xpath=//table[@id='sortableTable']/thead/tr/th
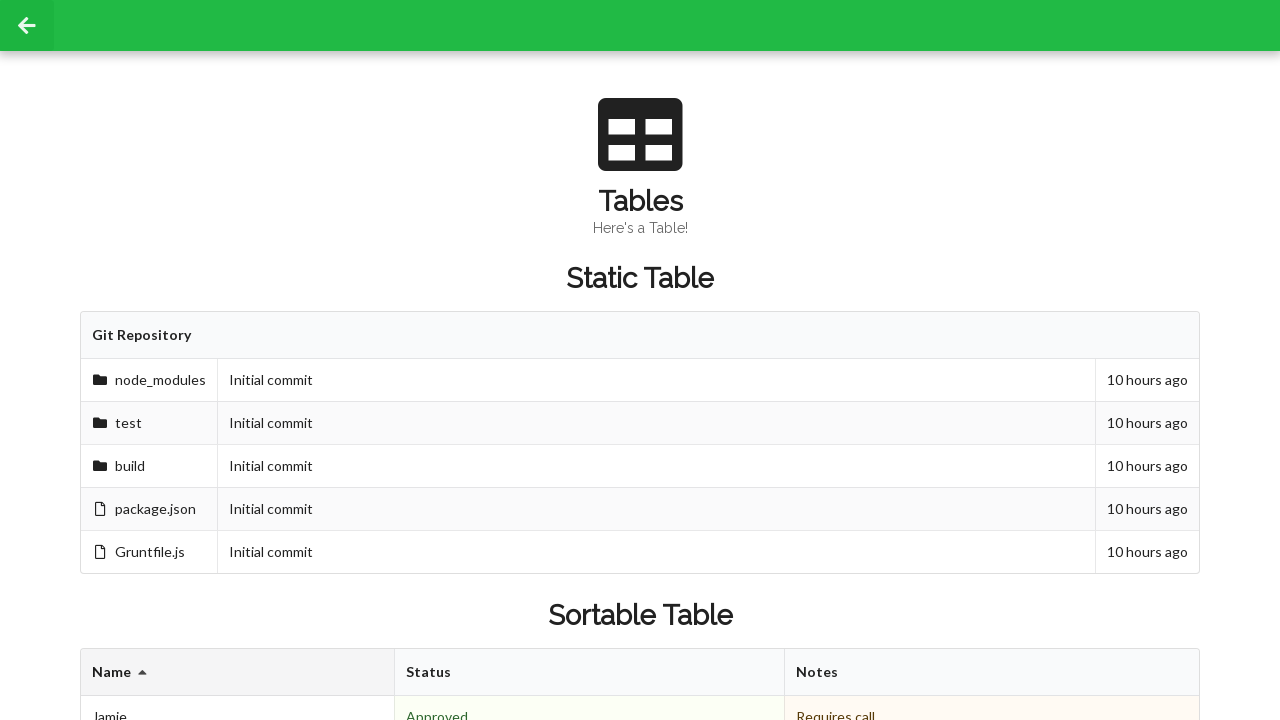

Waited for table to re-render after sorting
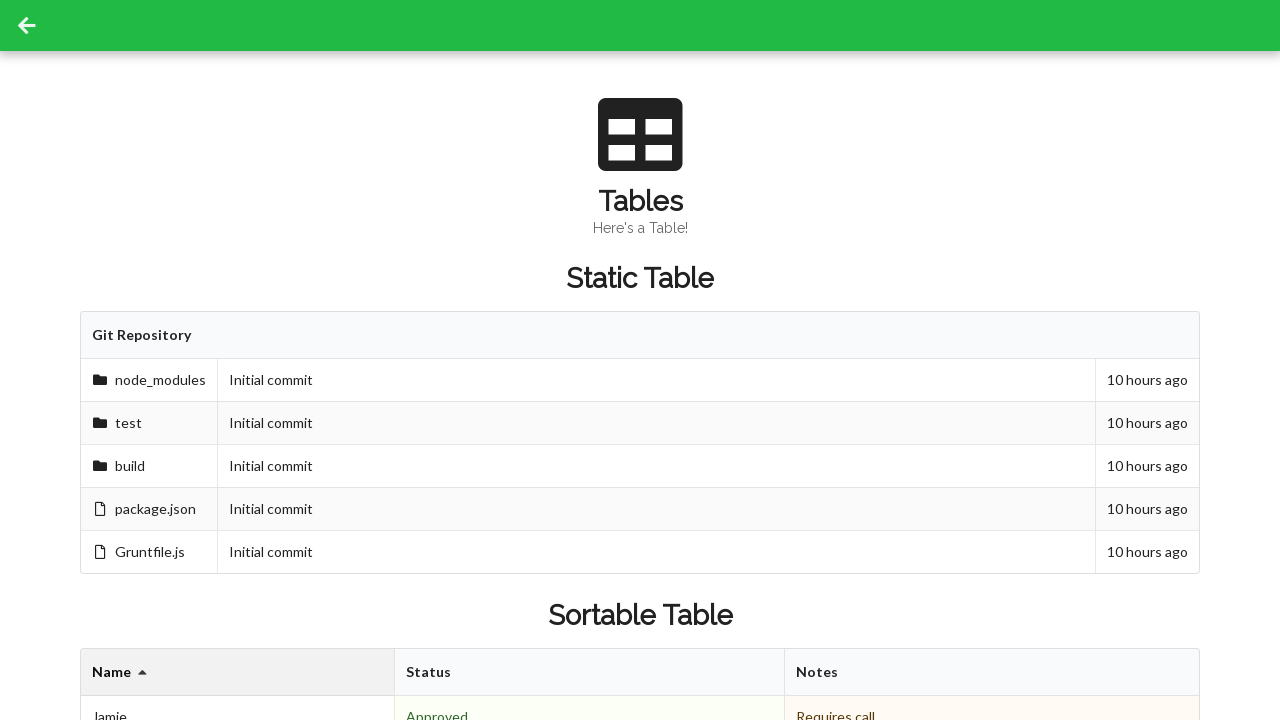

Verified second row, second column cell after sorting
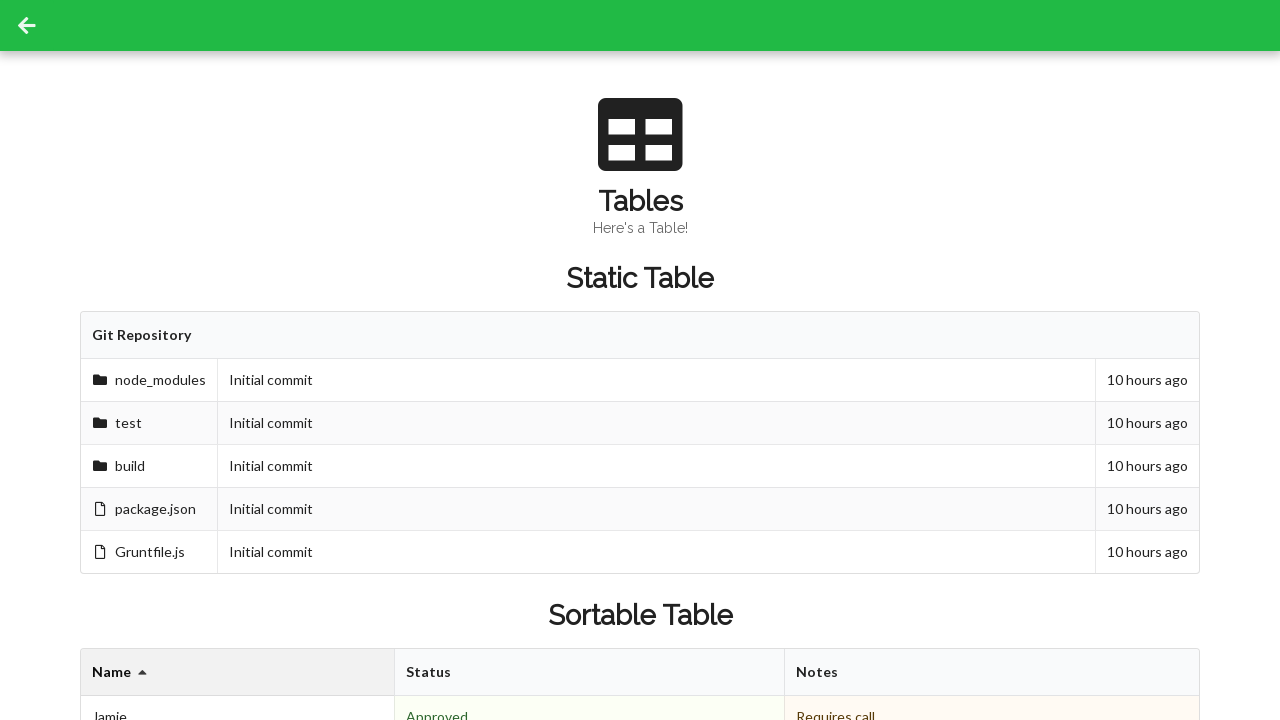

Verified table footer cells exist
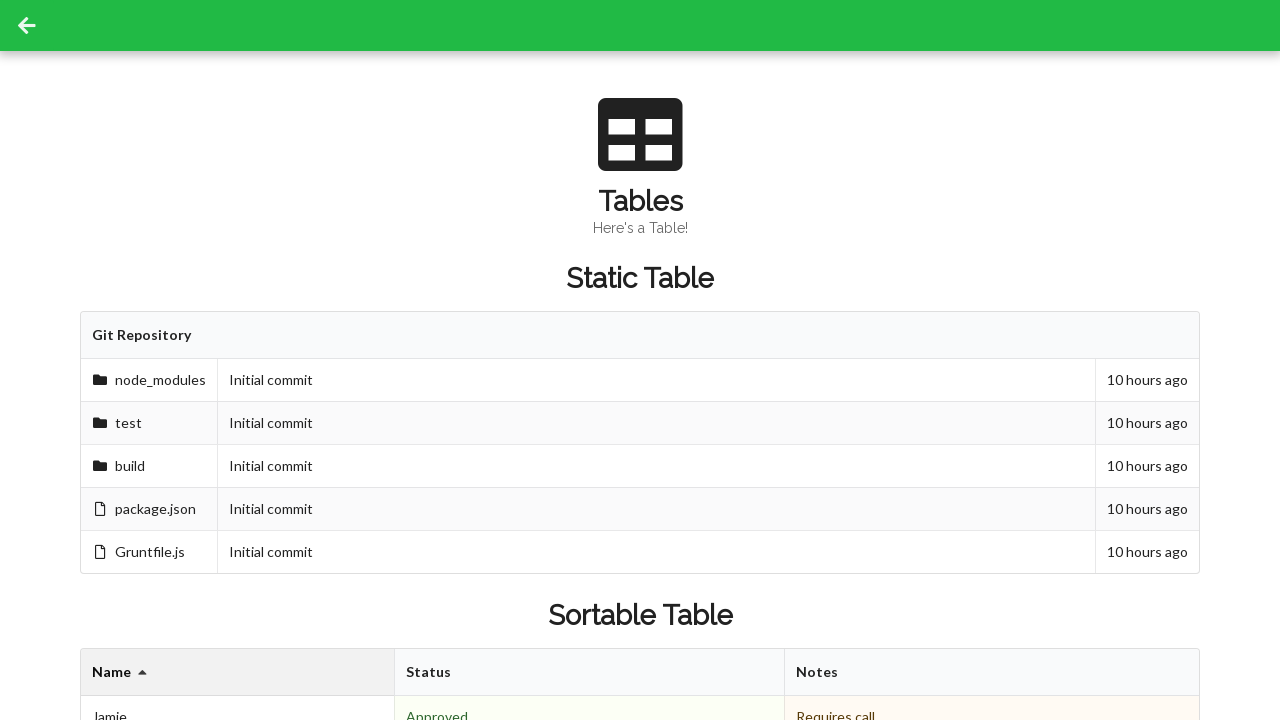

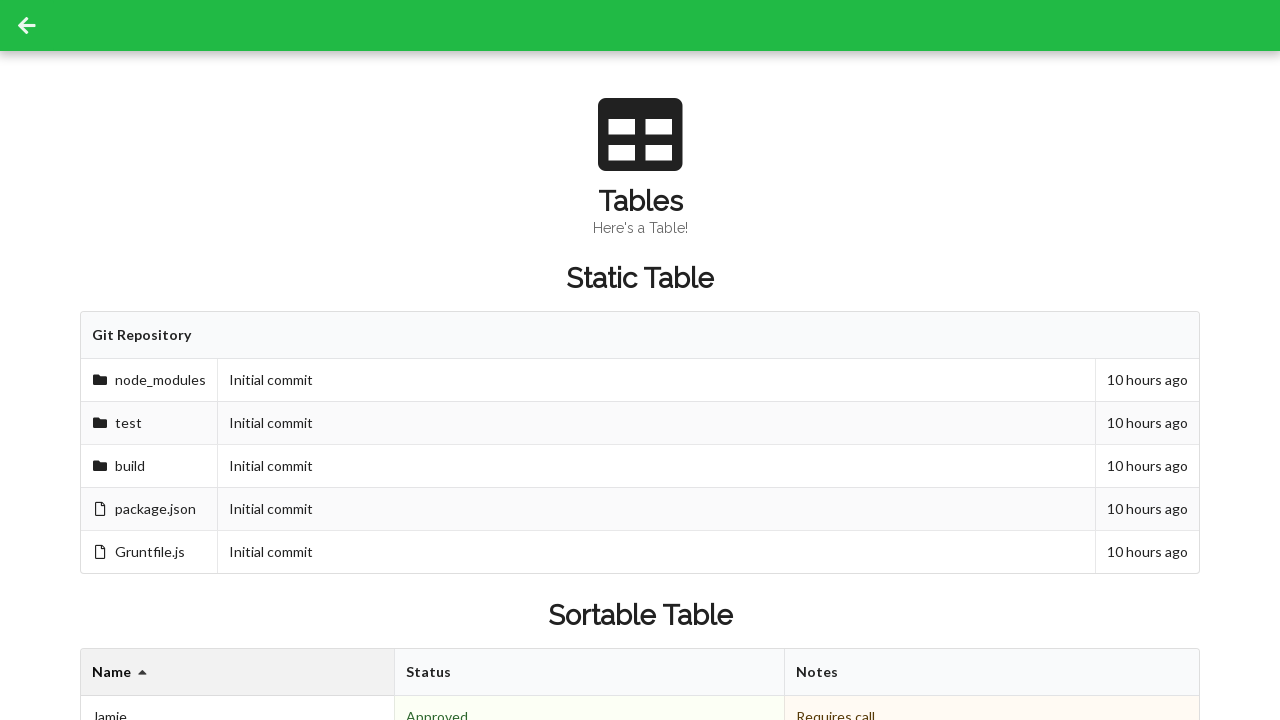